Tests drag and drop functionality by dragging an image from gallery to trash using mouse events

Starting URL: https://www.globalsqa.com/demo-site/draganddrop/

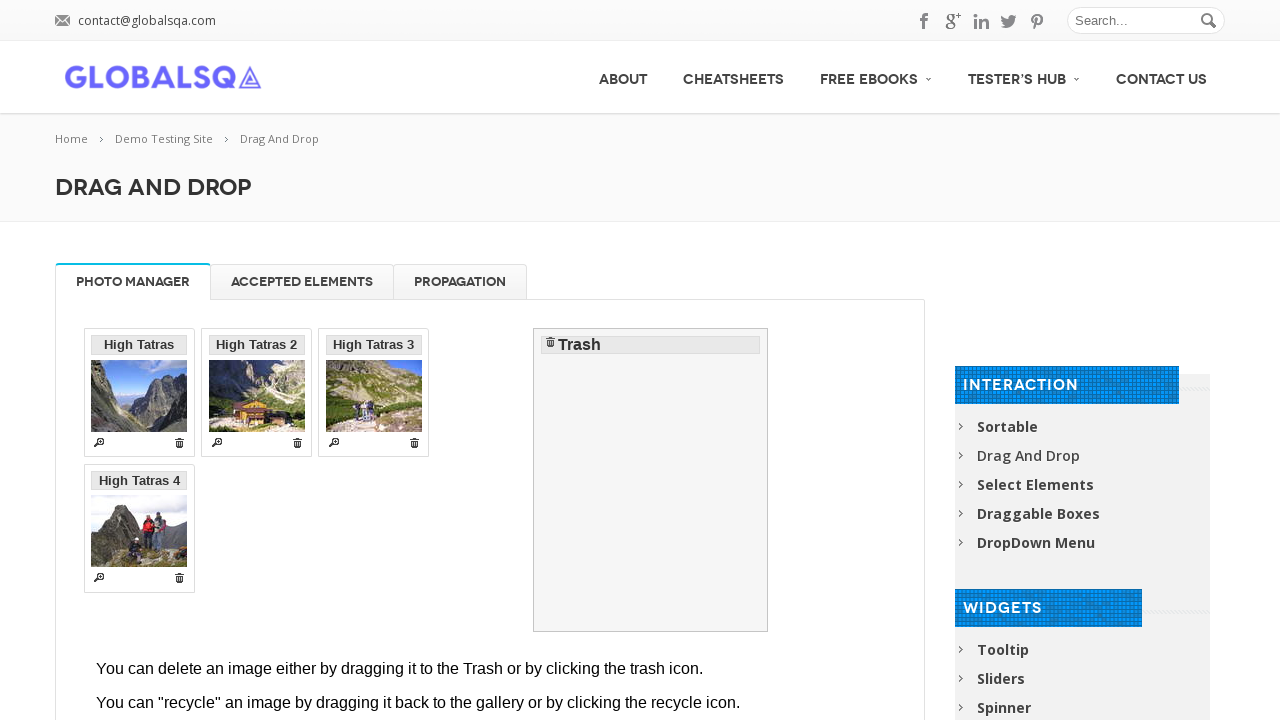

Located the Photo Manager iframe
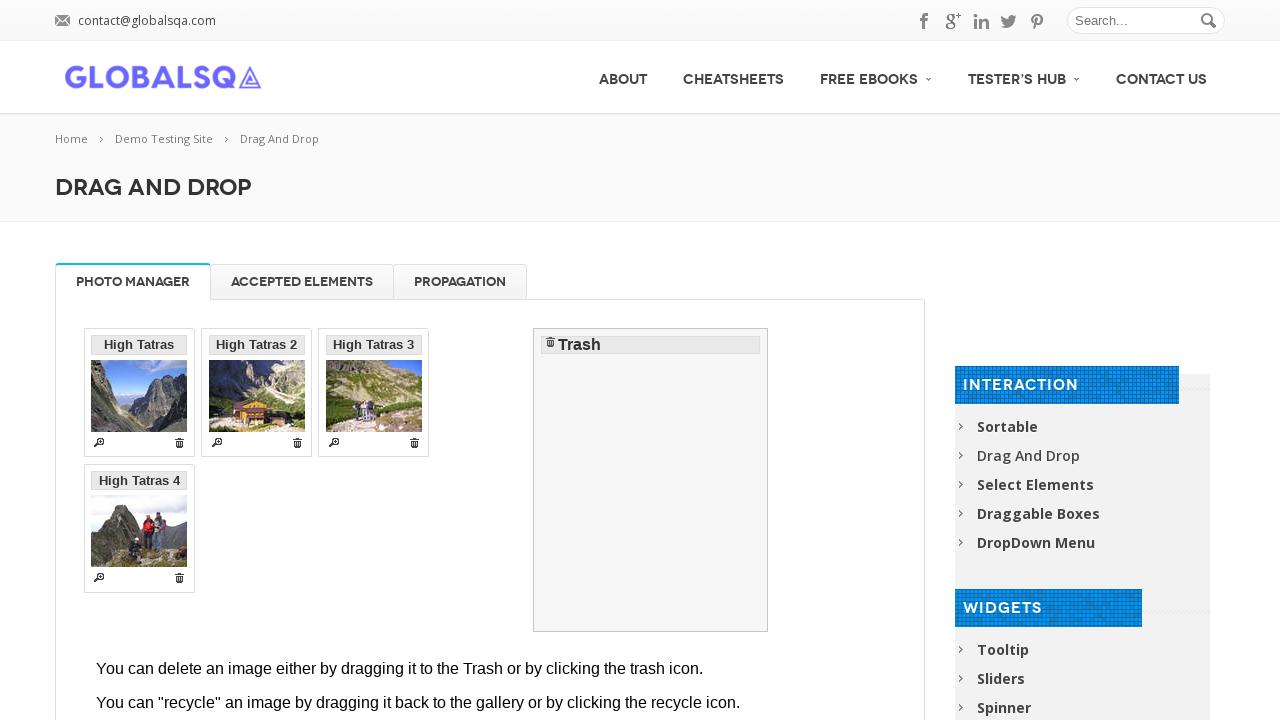

Located the first image in the gallery
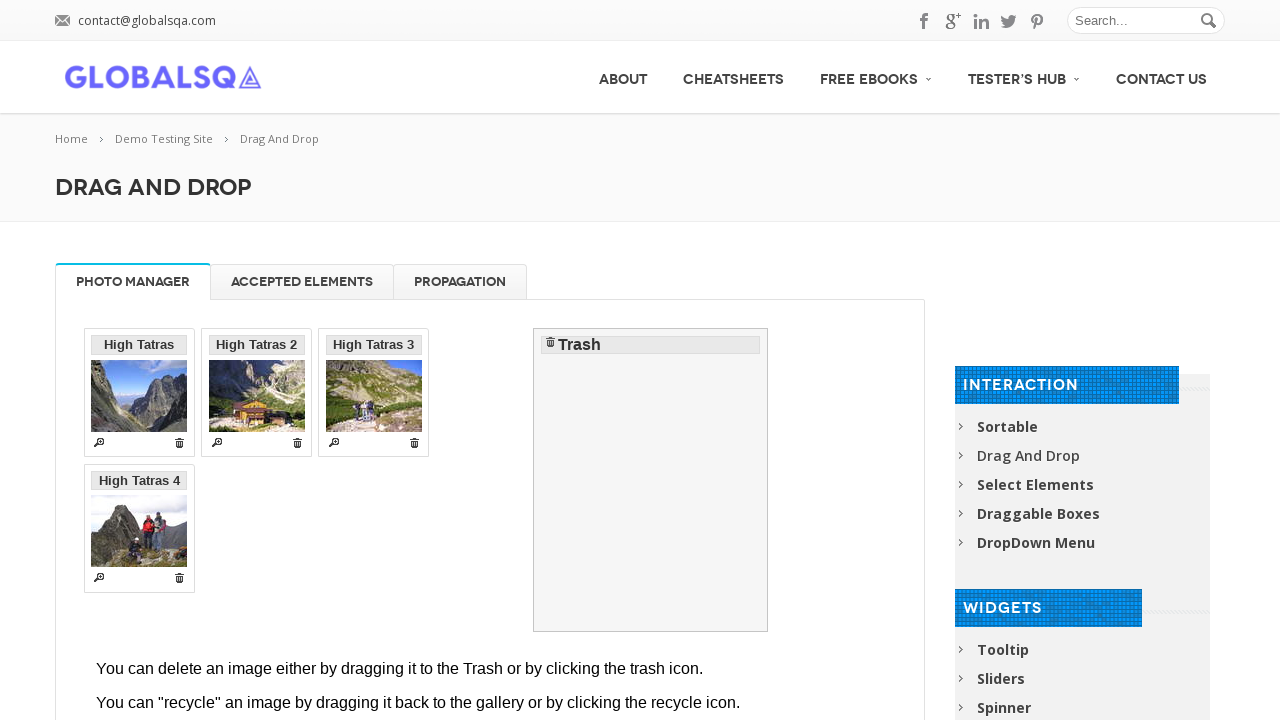

Located the trash target element
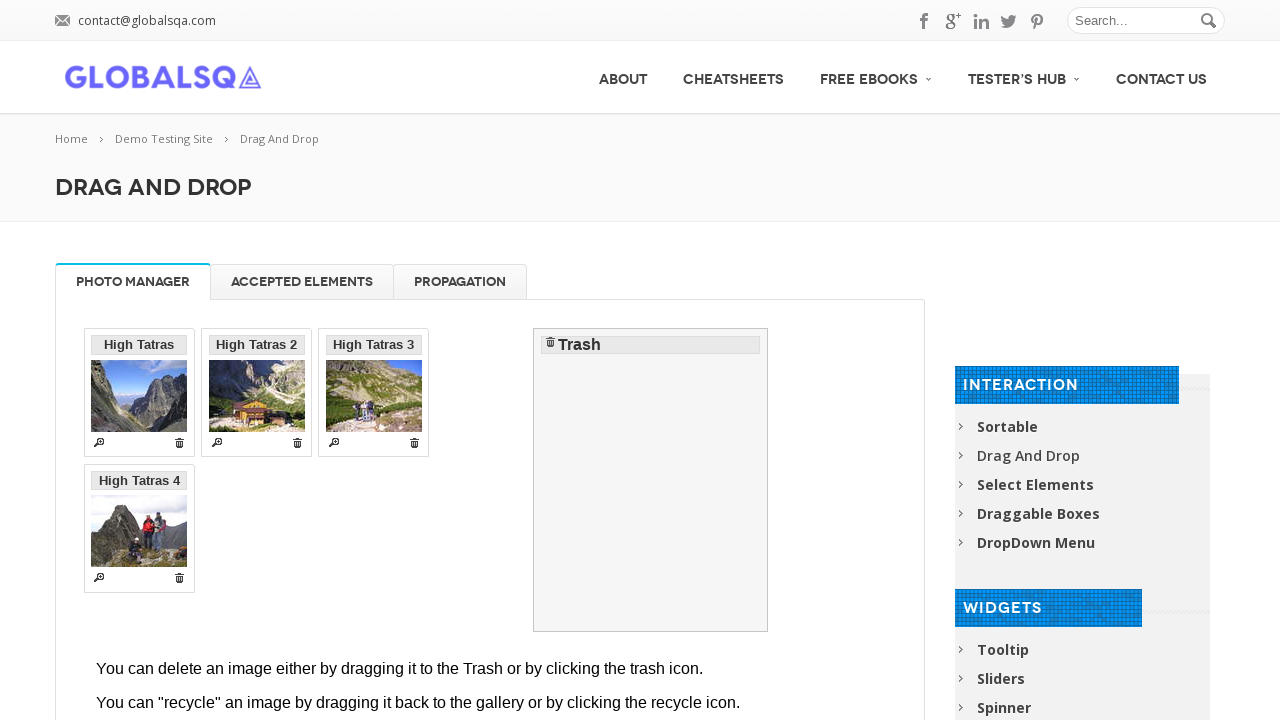

Hovered over the first image in gallery at (139, 393) on div[rel-title='Photo Manager'] iframe >> internal:control=enter-frame >> #galler
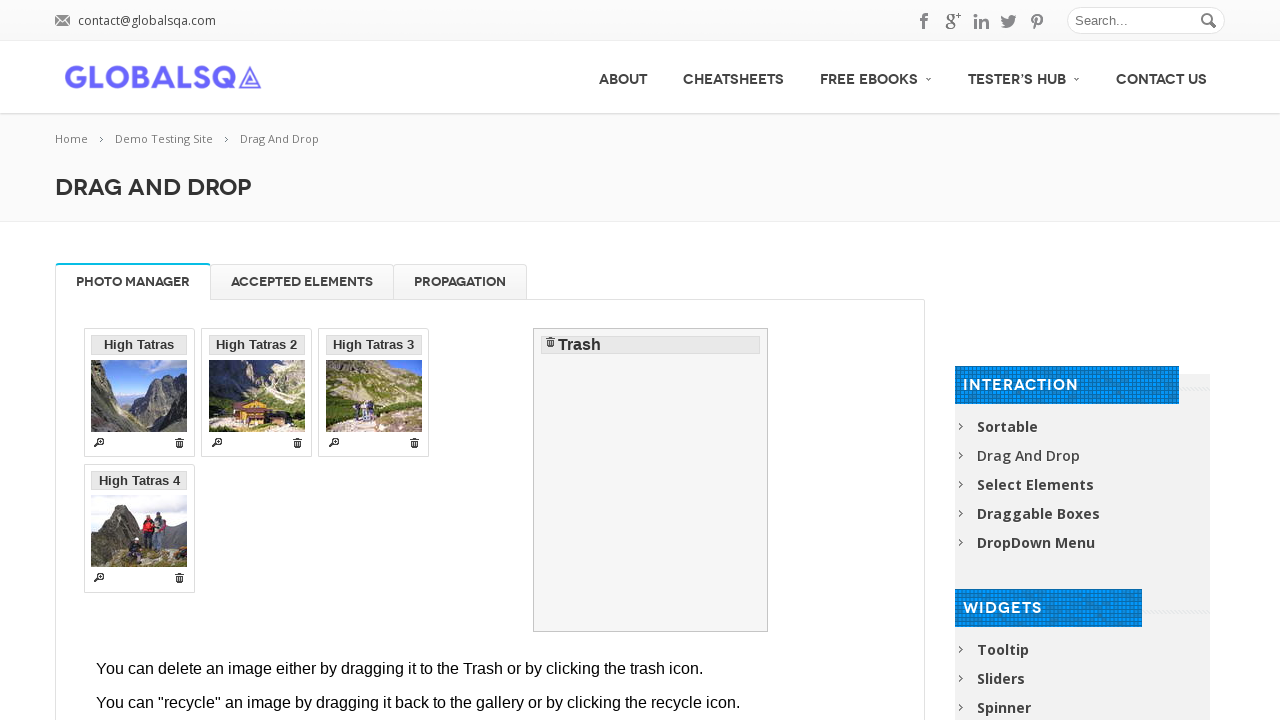

Pressed mouse button down to start drag at (139, 393)
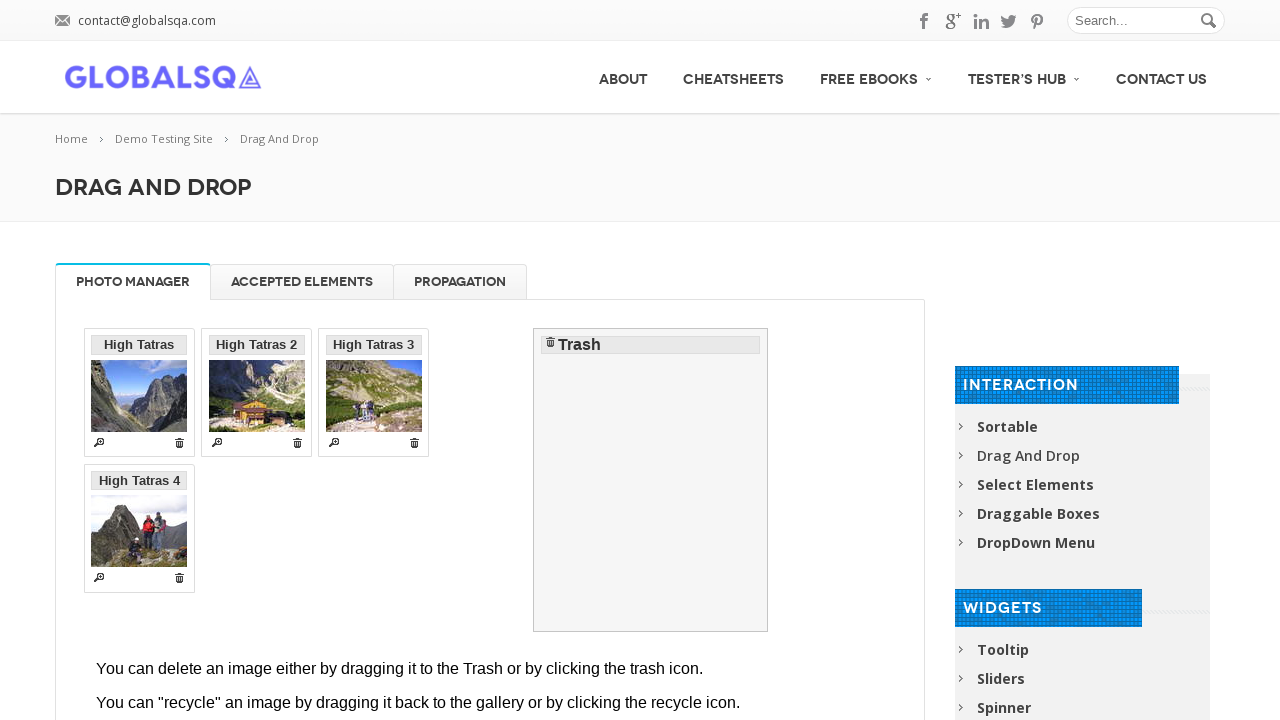

Hovered over trash element while dragging at (651, 480) on div[rel-title='Photo Manager'] iframe >> internal:control=enter-frame >> div#tra
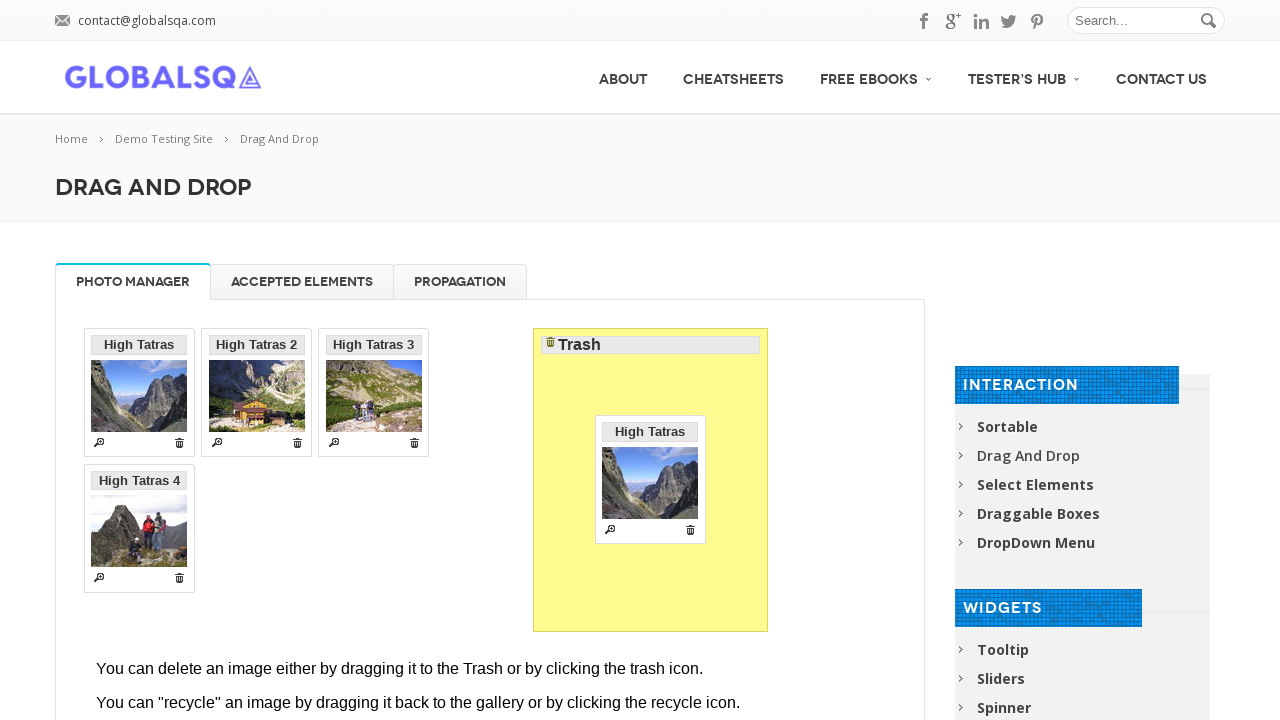

Released mouse button to drop image into trash at (651, 480)
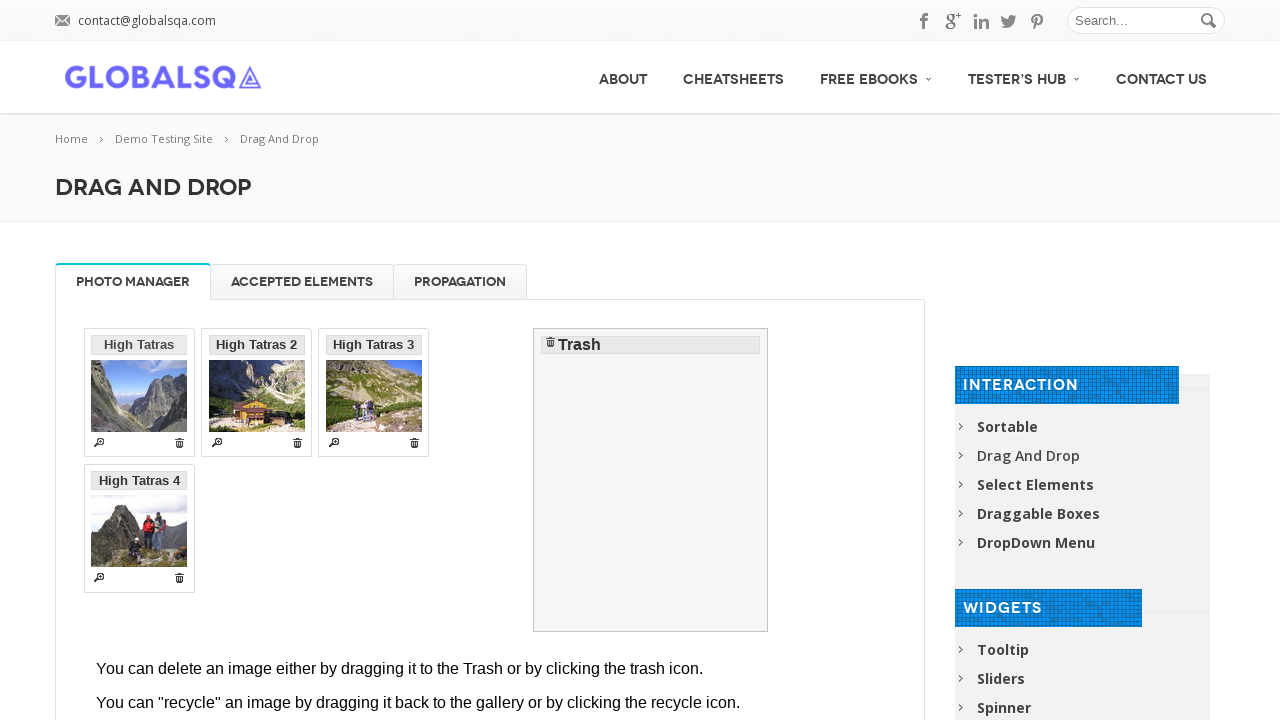

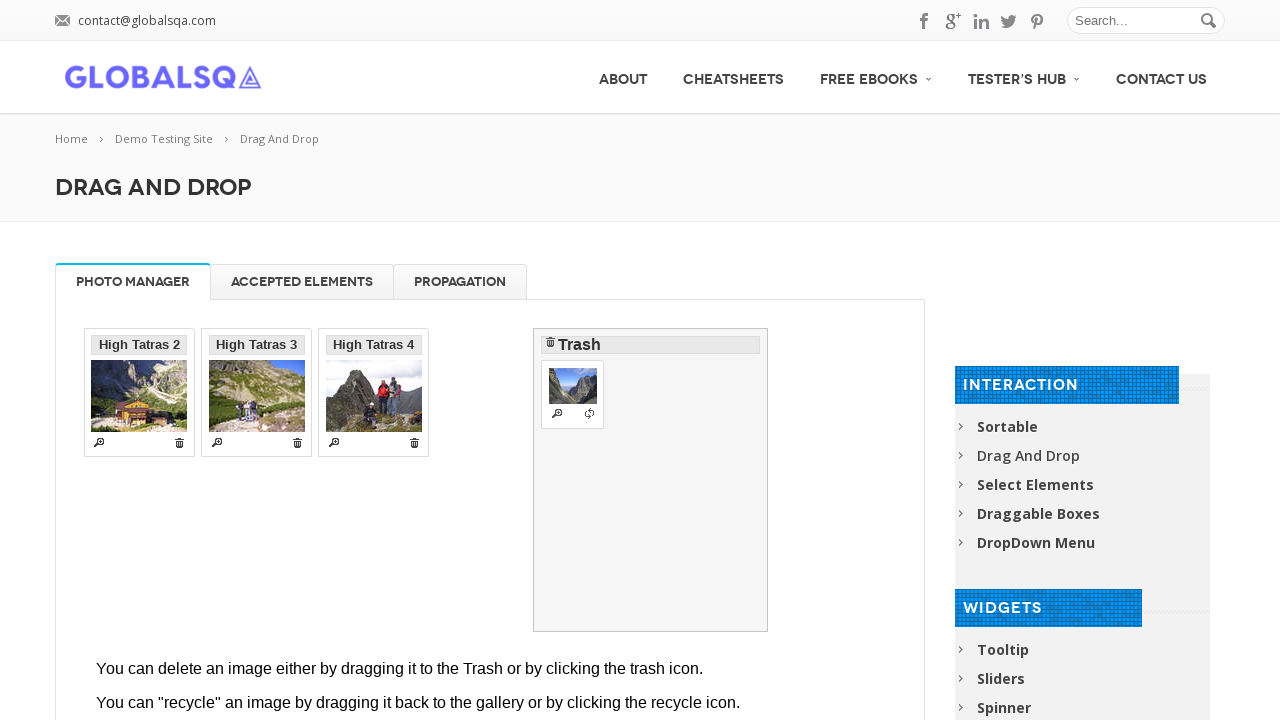